Tests dismissing the error message by clicking the close button after submitting empty credentials

Starting URL: https://the-internet.herokuapp.com/

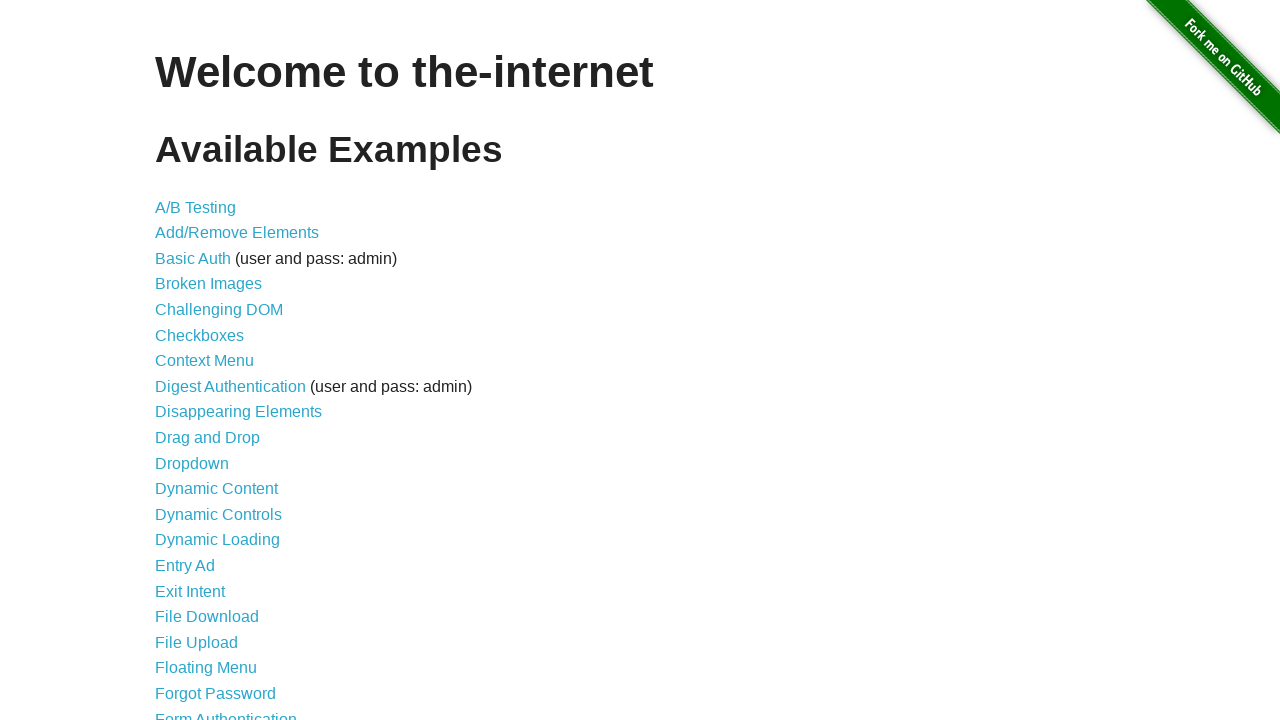

Clicked on Form Authentication link at (226, 712) on text=Form Authentication
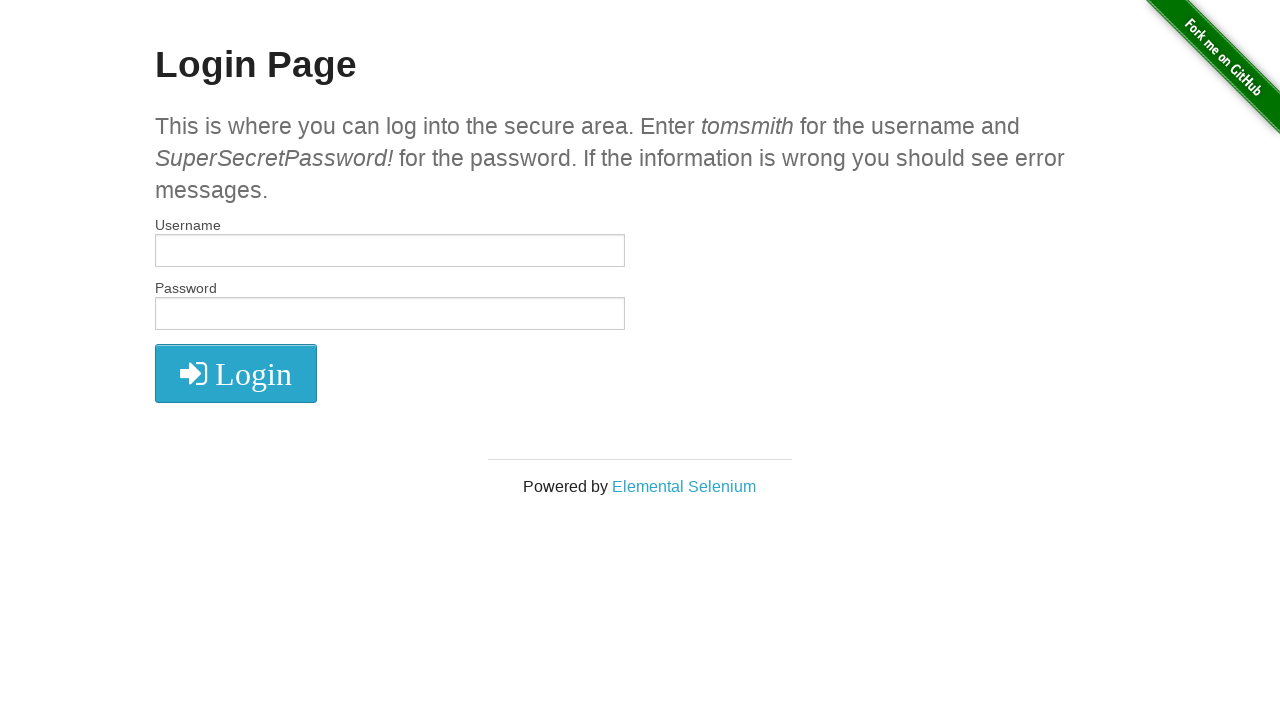

Left username field empty on input[name='username']
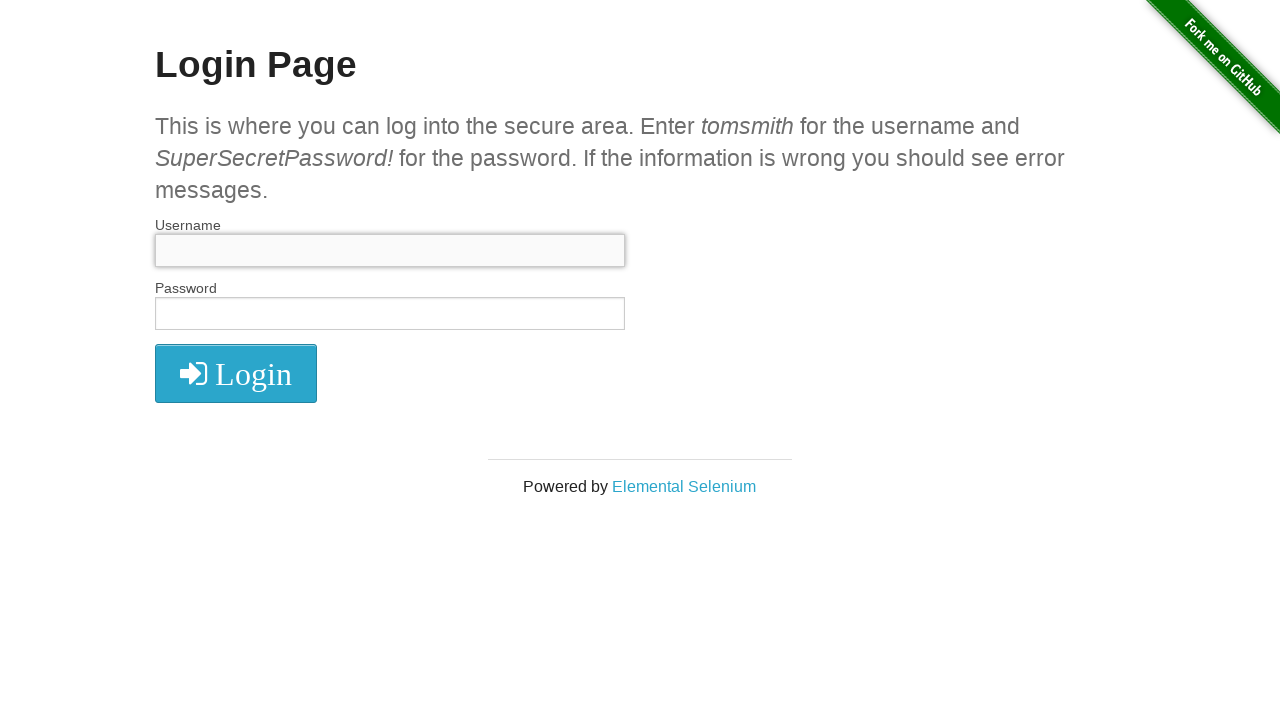

Left password field empty on input[name='password']
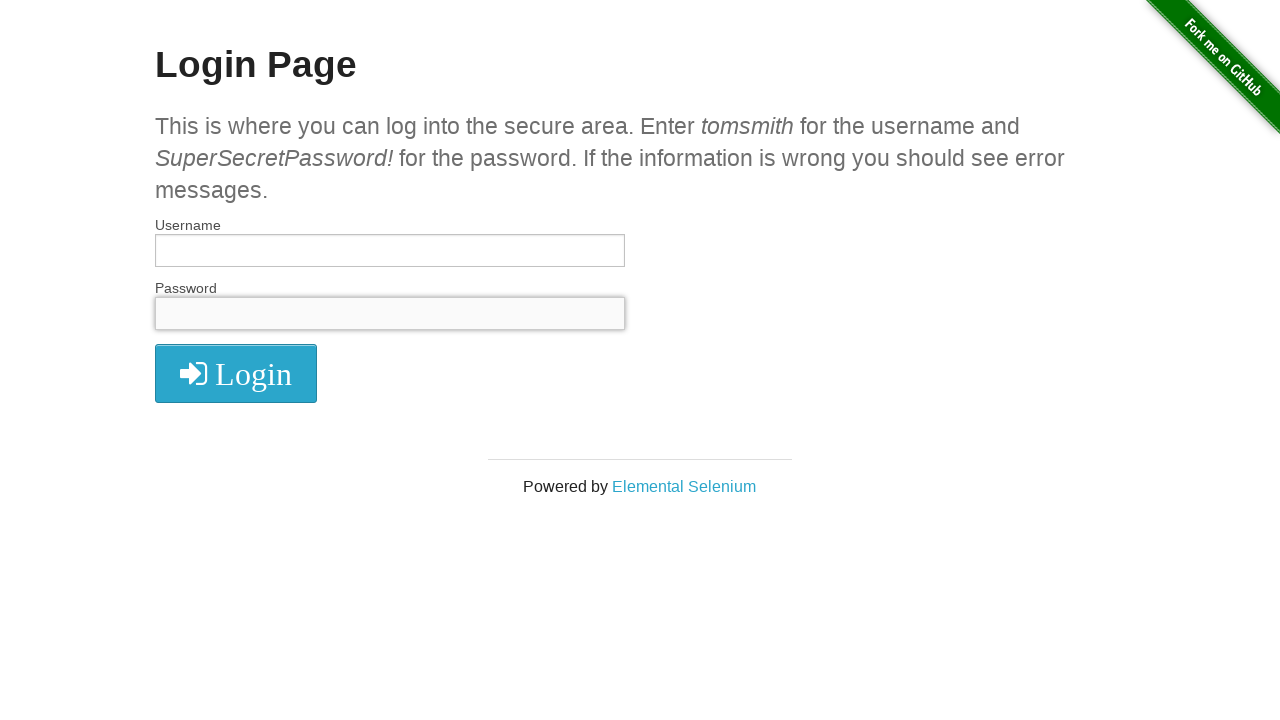

Clicked login button with empty credentials at (236, 374) on i
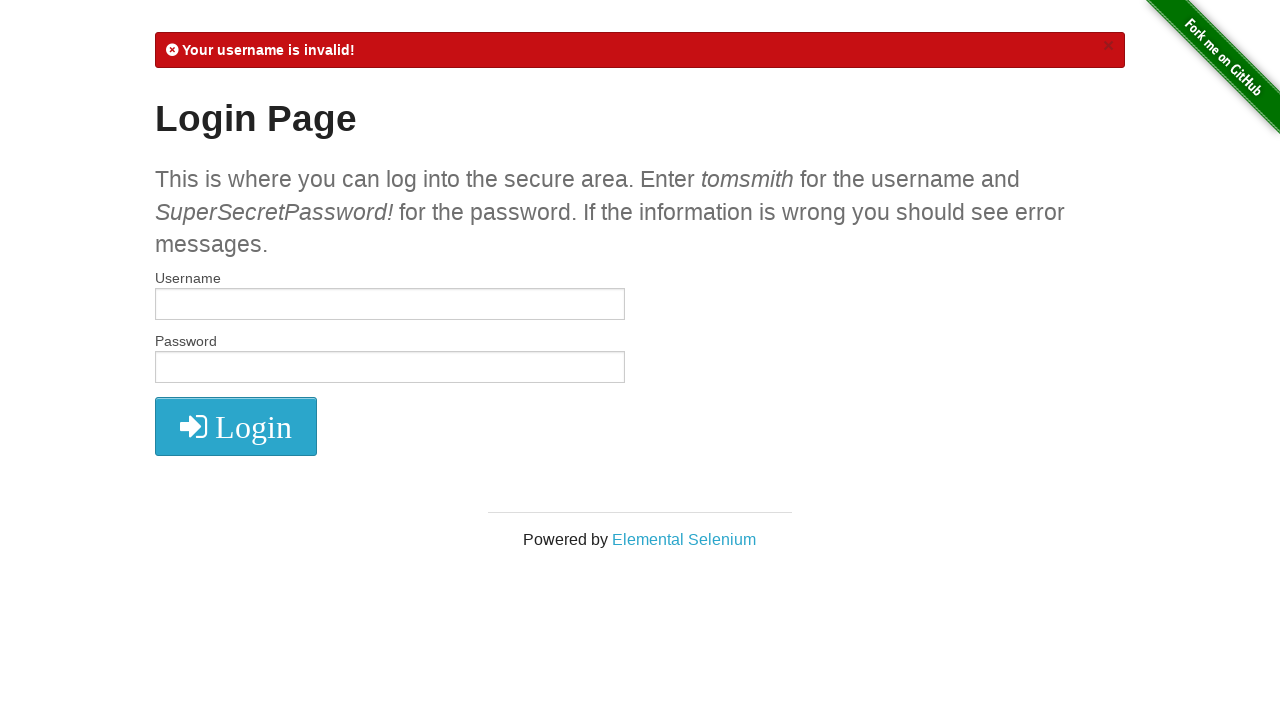

Clicked close button to dismiss error message at (1108, 46) on .close
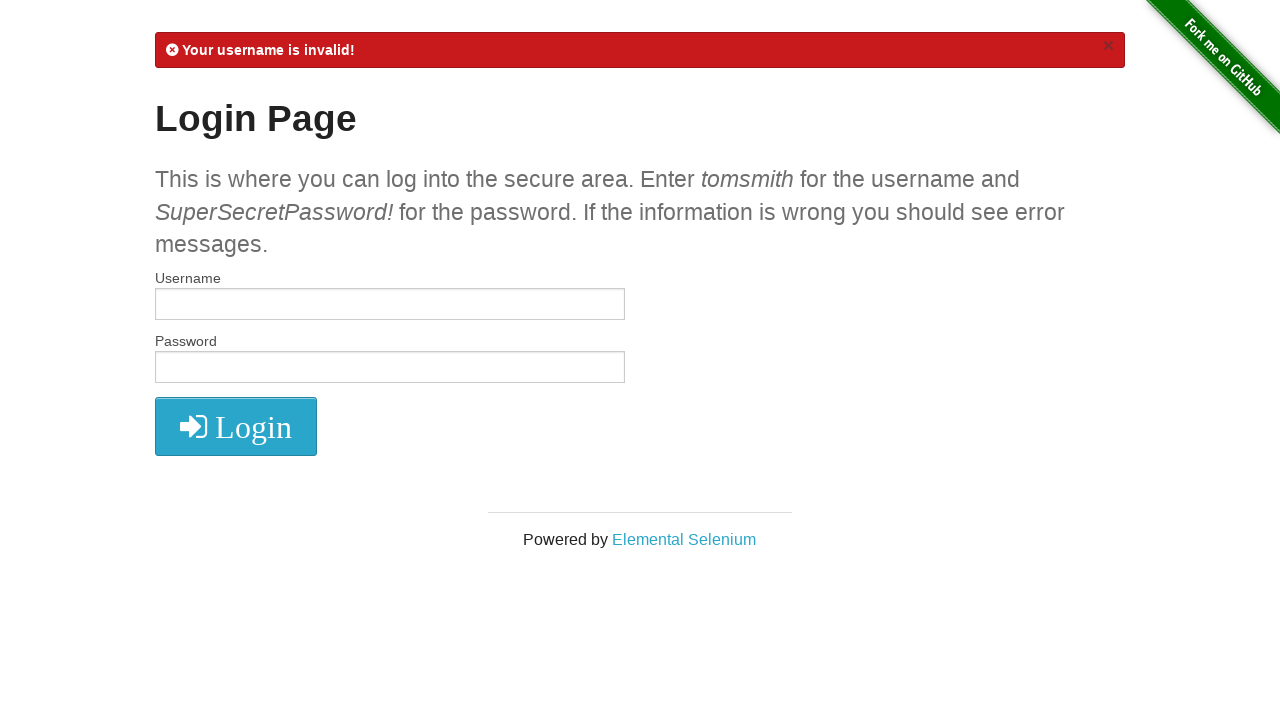

Waited for error message to be dismissed
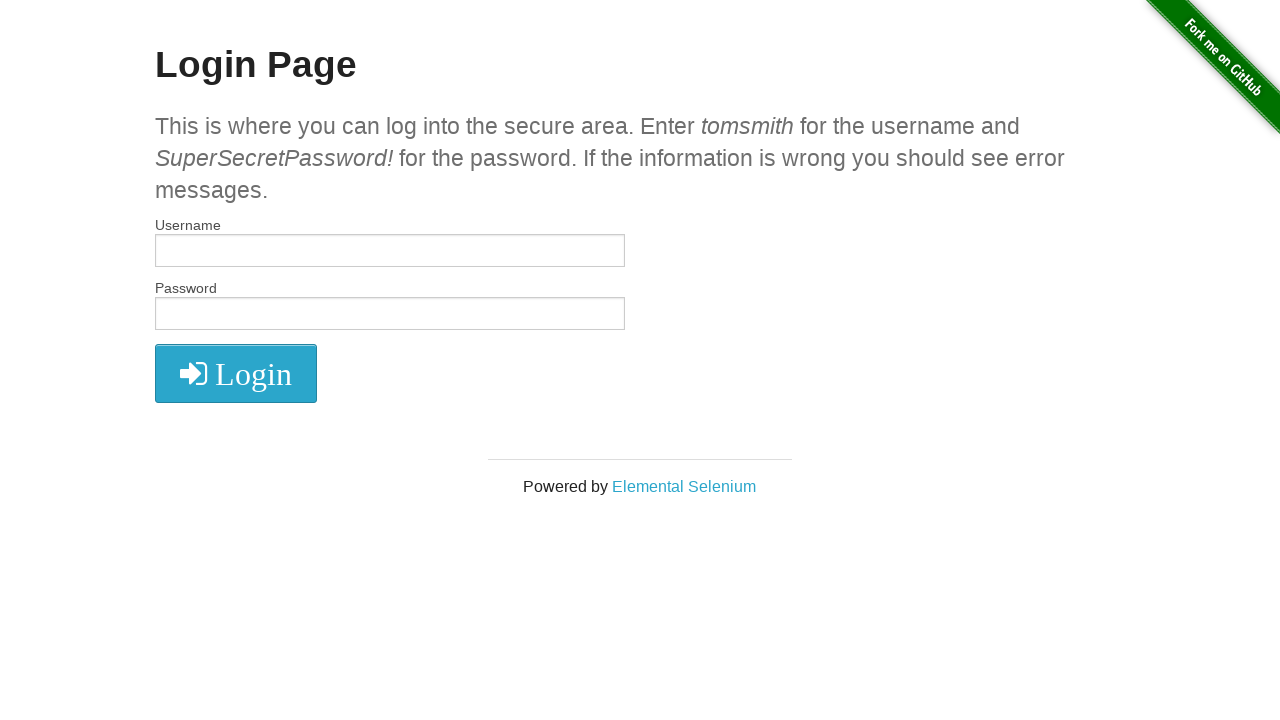

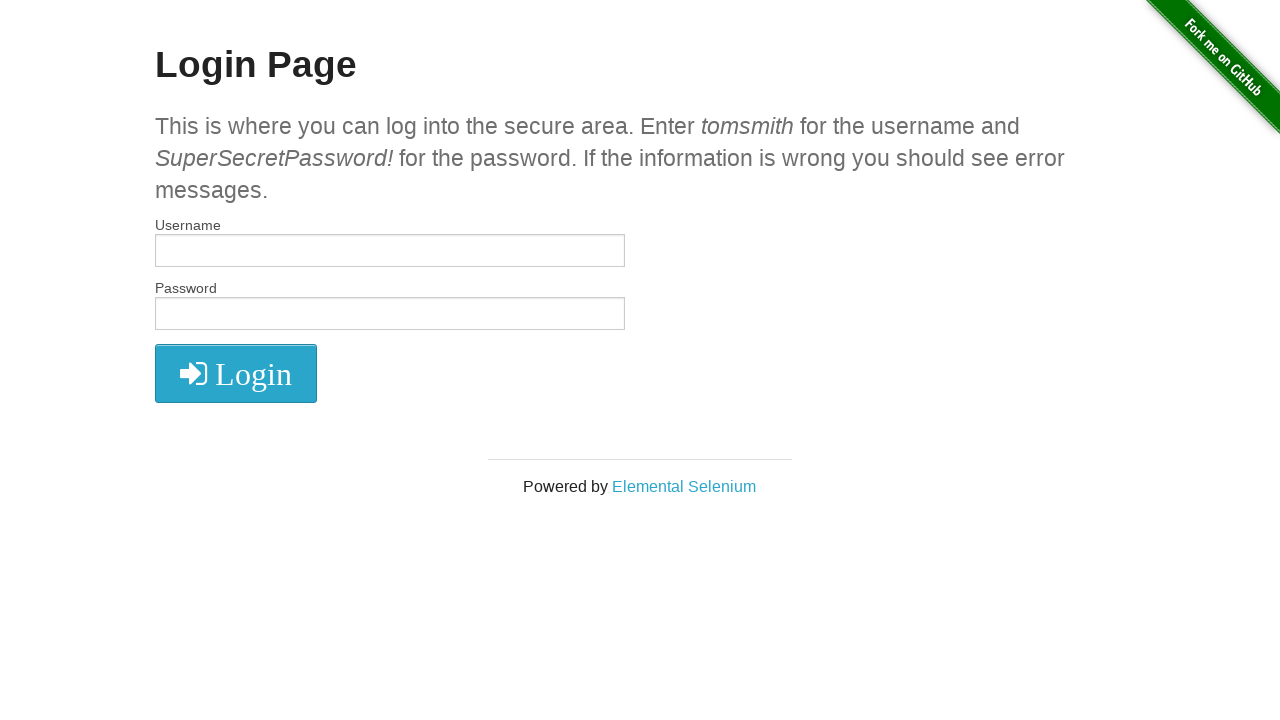